Tests filling the mobile phone number field on the practice form

Starting URL: https://demoqa.com/

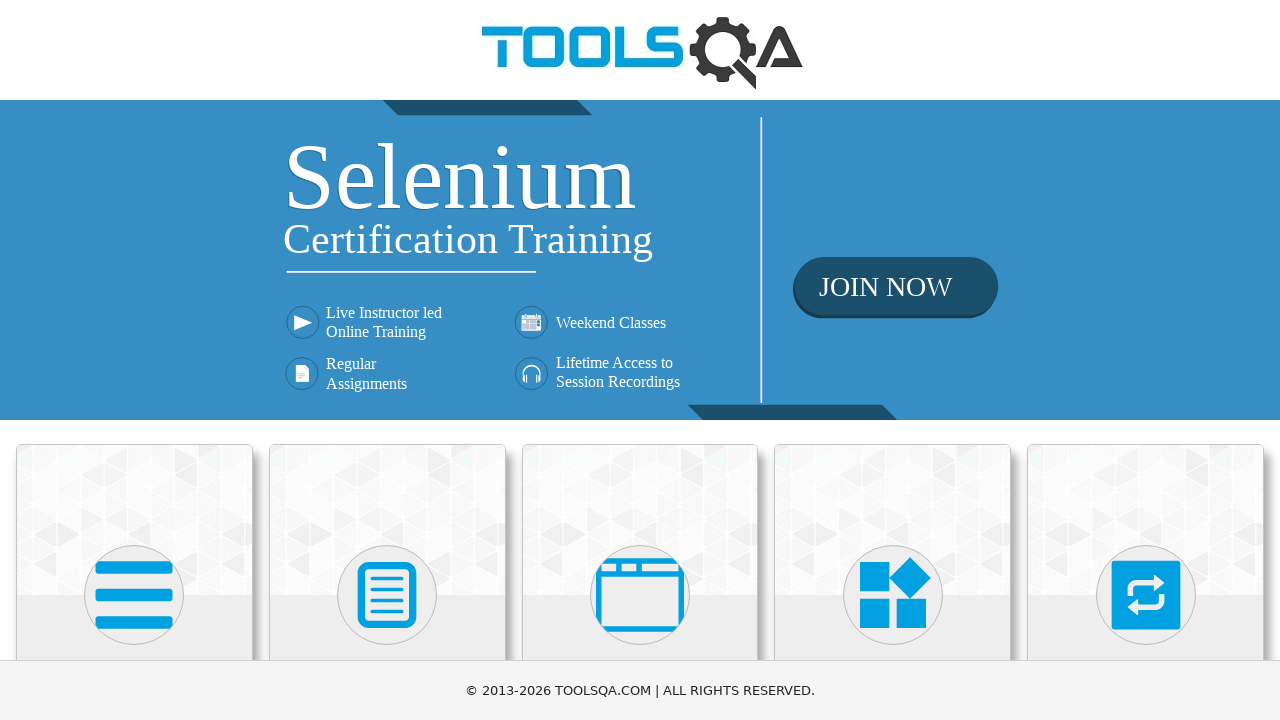

Scrolled Forms card into view
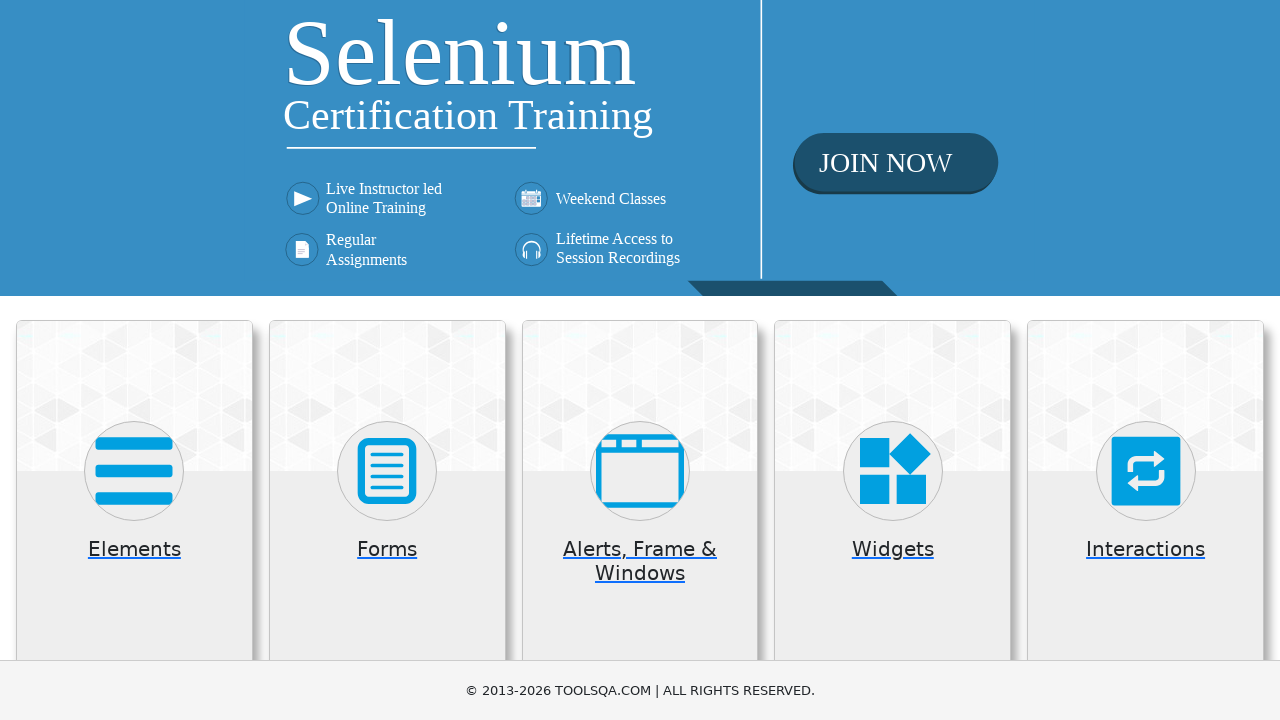

Clicked on Forms card to navigate to Forms section at (387, 520) on .card.mt-4.top-card >> internal:has-text="Forms"i
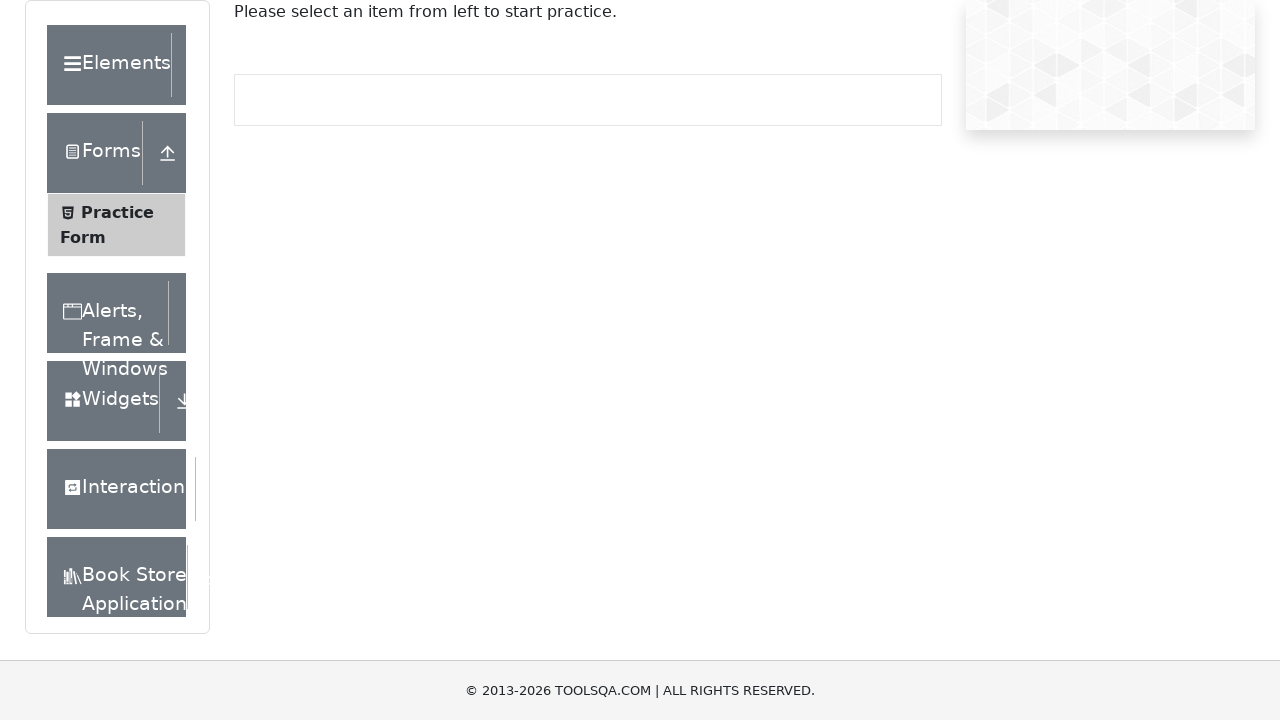

Waited for Practice Form menu item to become visible
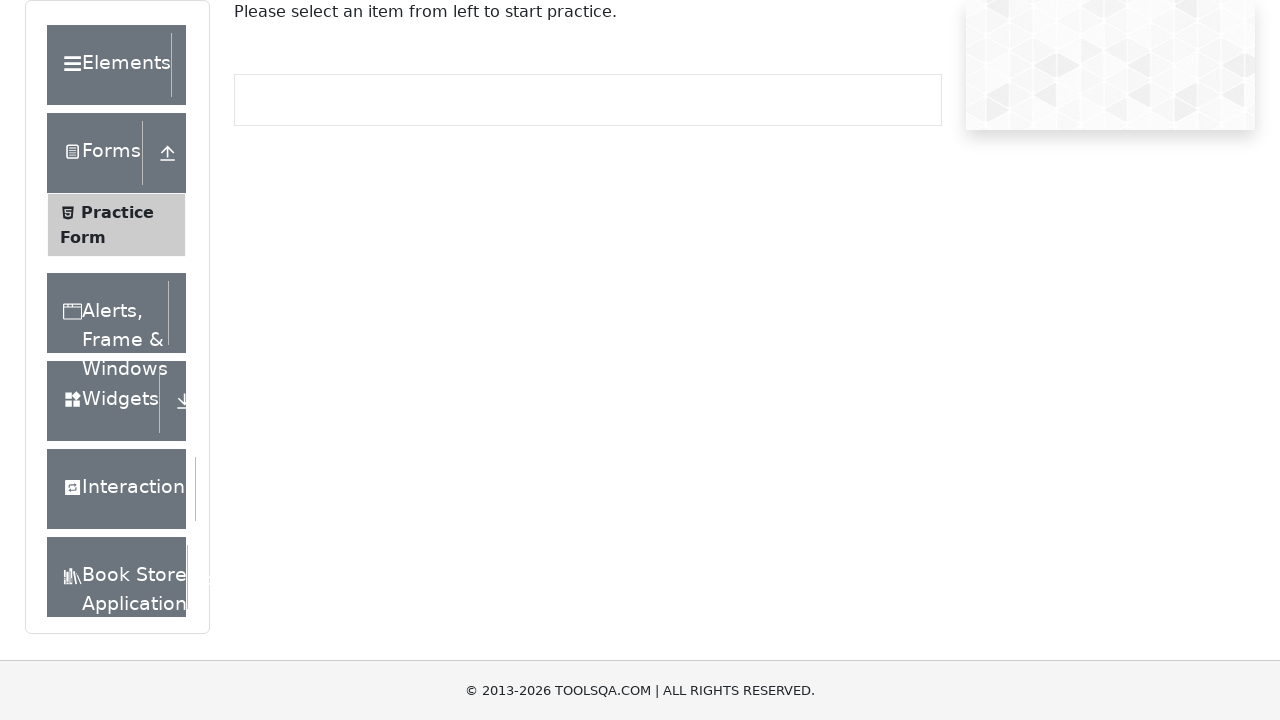

Clicked on Practice Form menu item at (126, 225) on .element-list >> internal:has-text="Practice Form"i
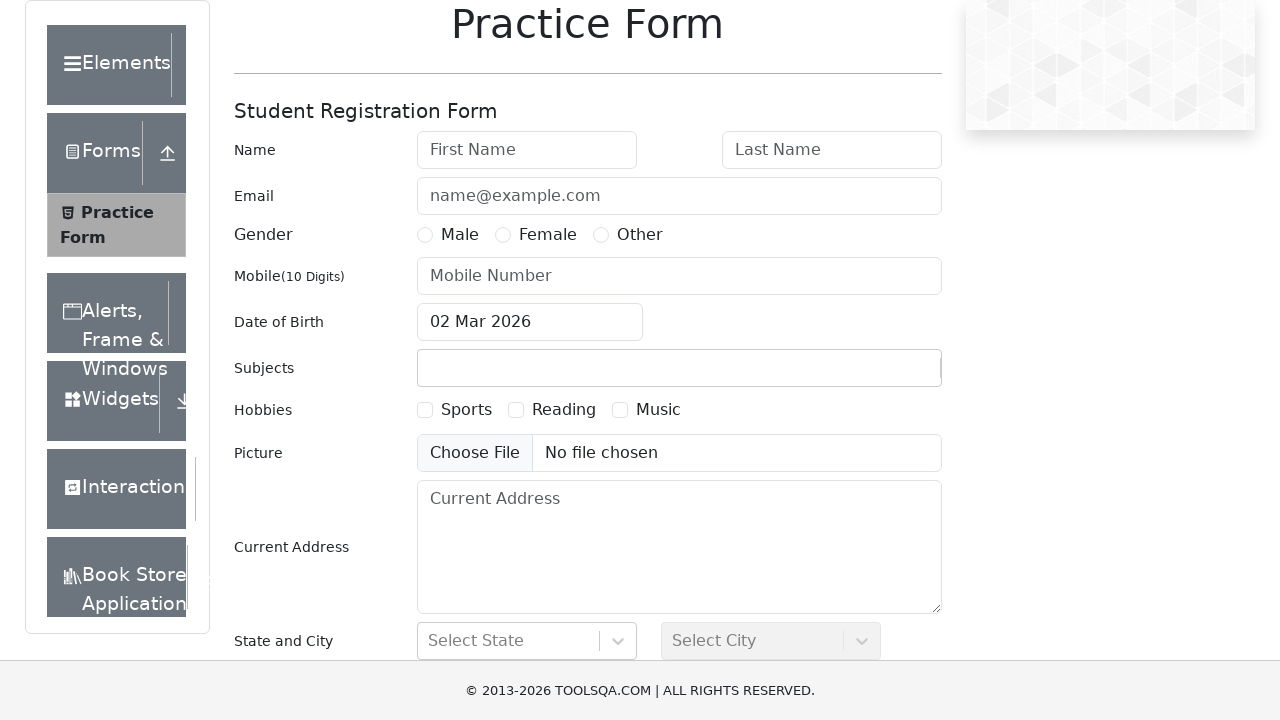

Filled mobile phone number field with 9876543210 on #userNumber
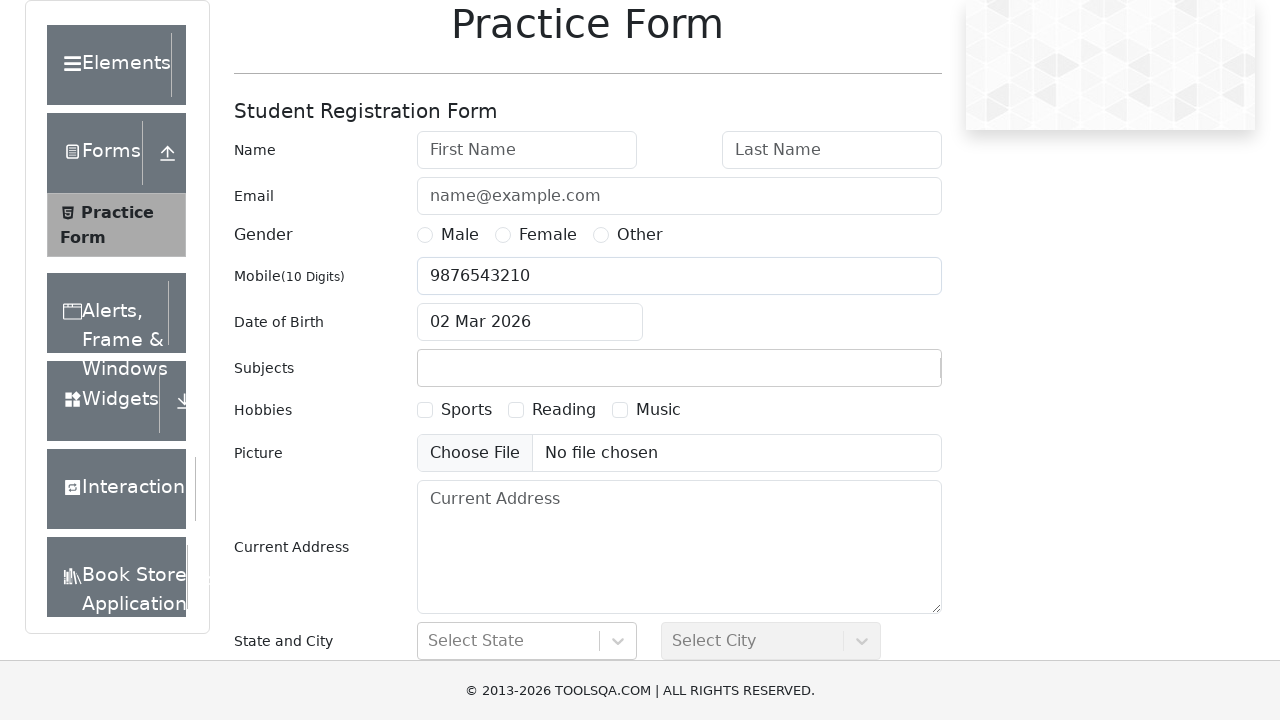

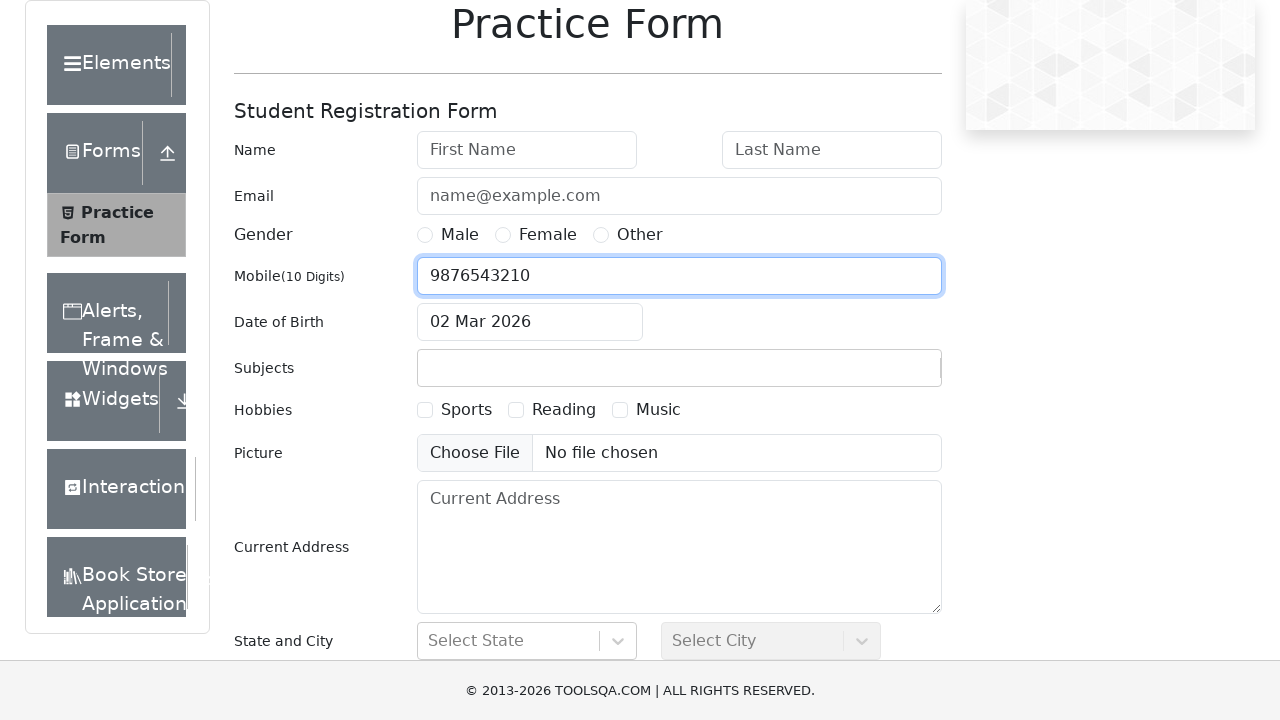